Navigates to hyrtutorials.com and scrolls to the bottom of the page using JavaScript execution

Starting URL: https://www.hyrtutorials.com/

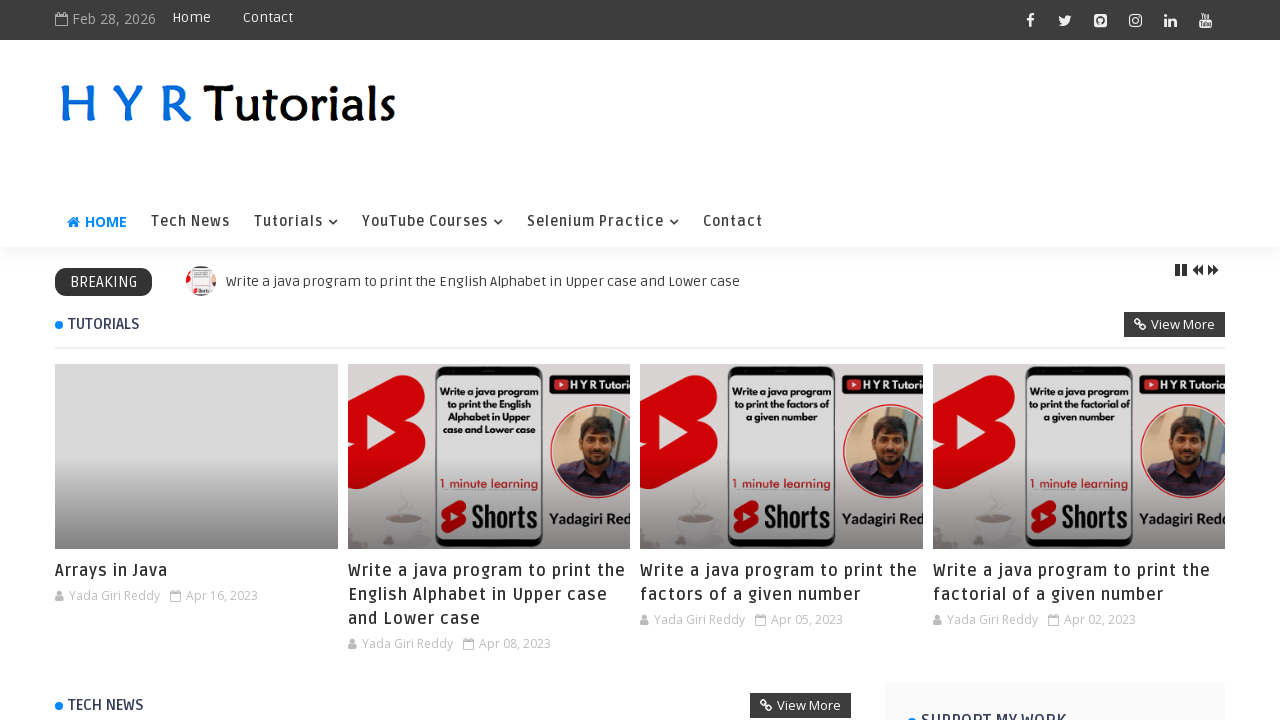

Navigated to https://www.hyrtutorials.com/
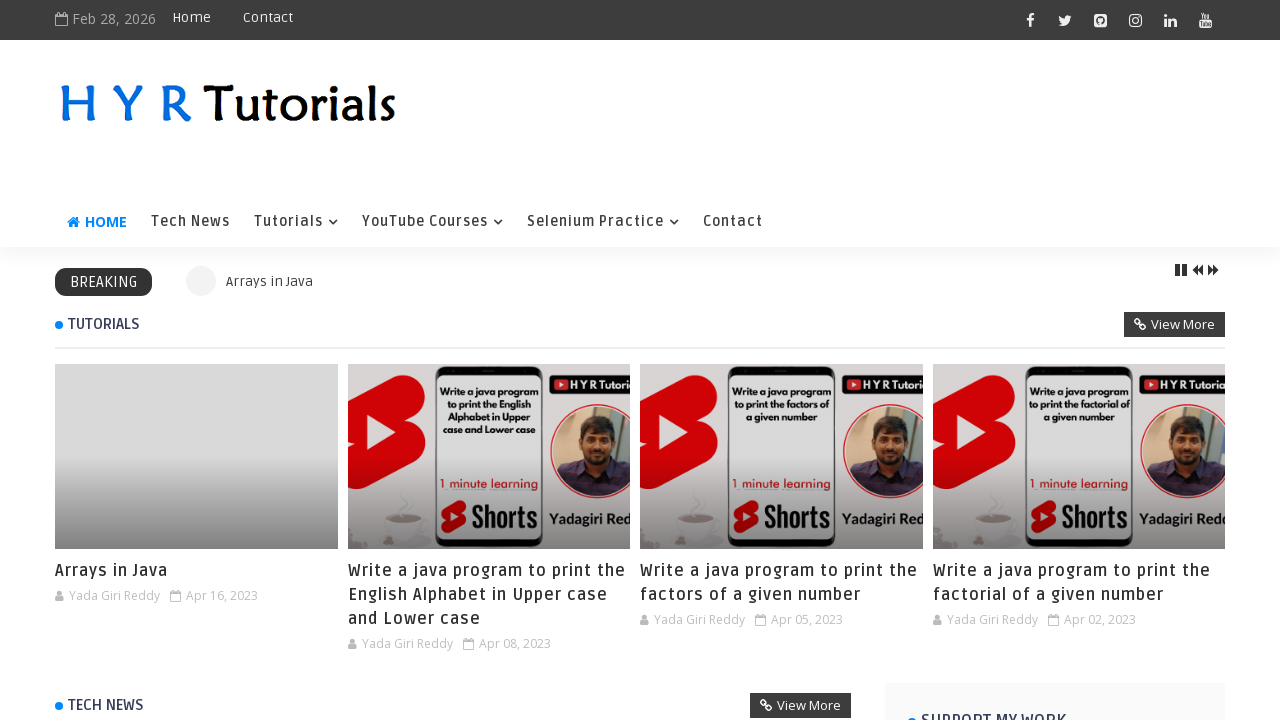

Scrolled to bottom of page using JavaScript
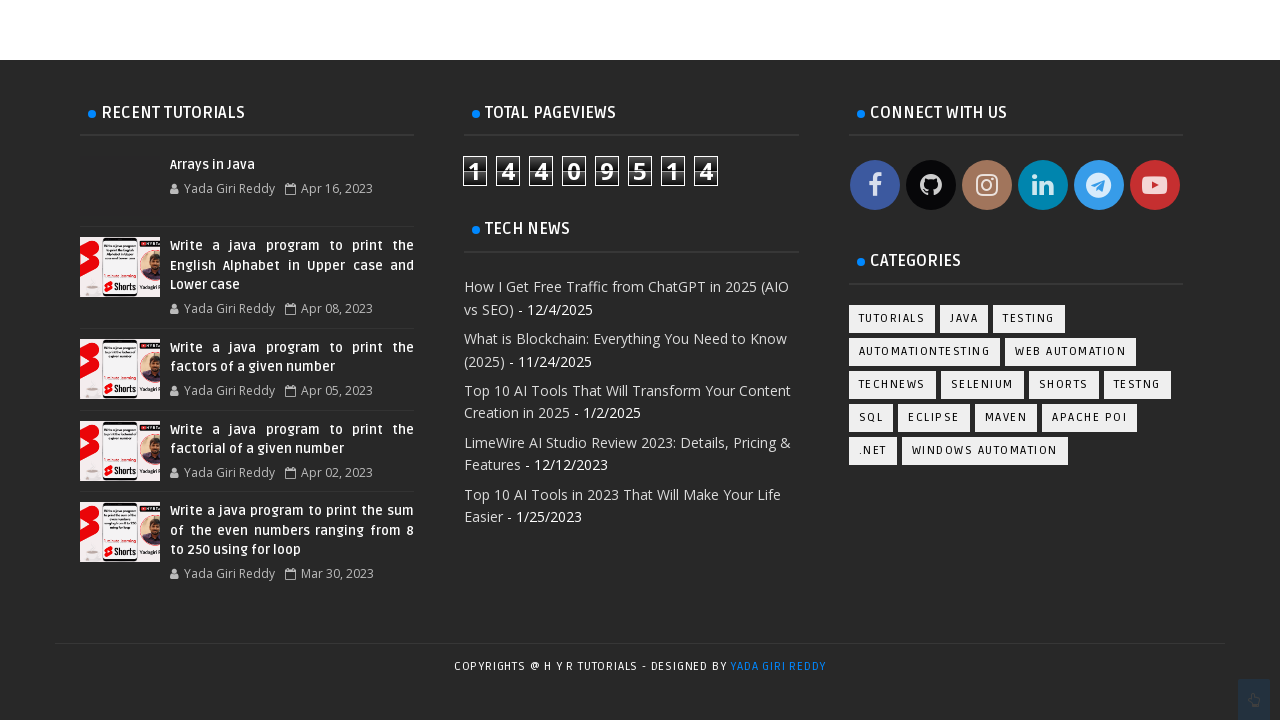

Waited 1 second for lazy-loaded content to load
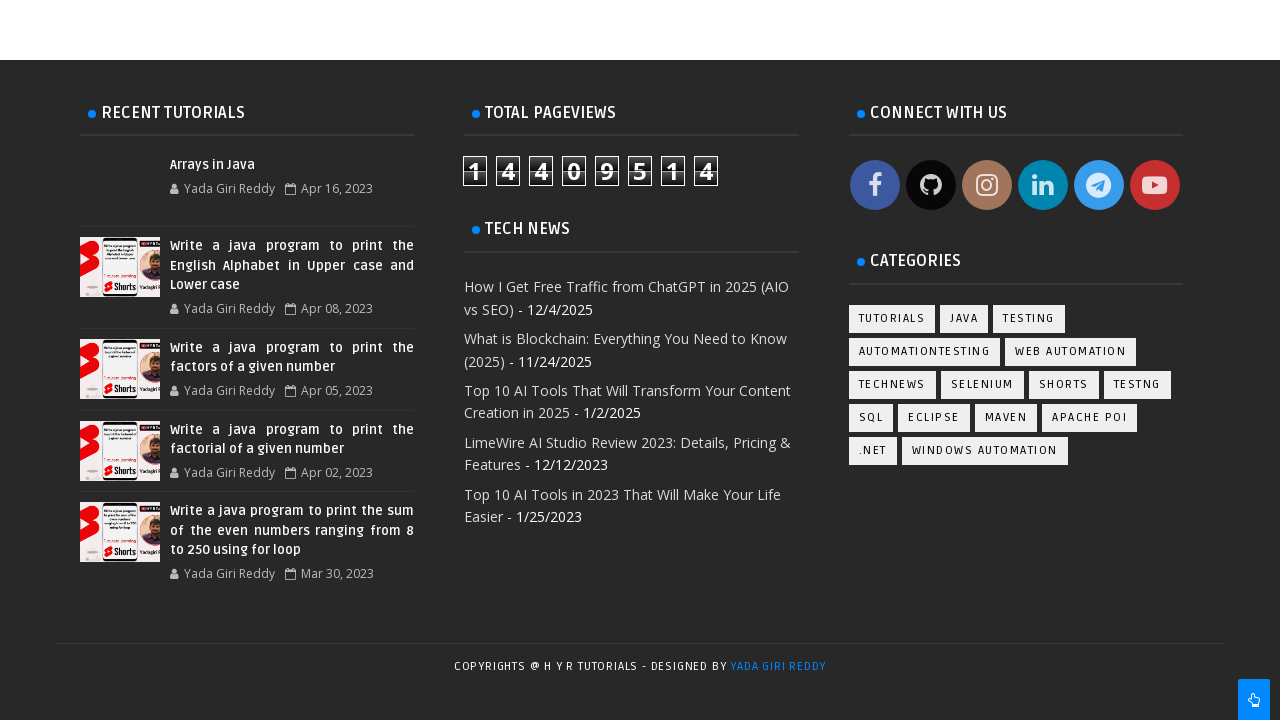

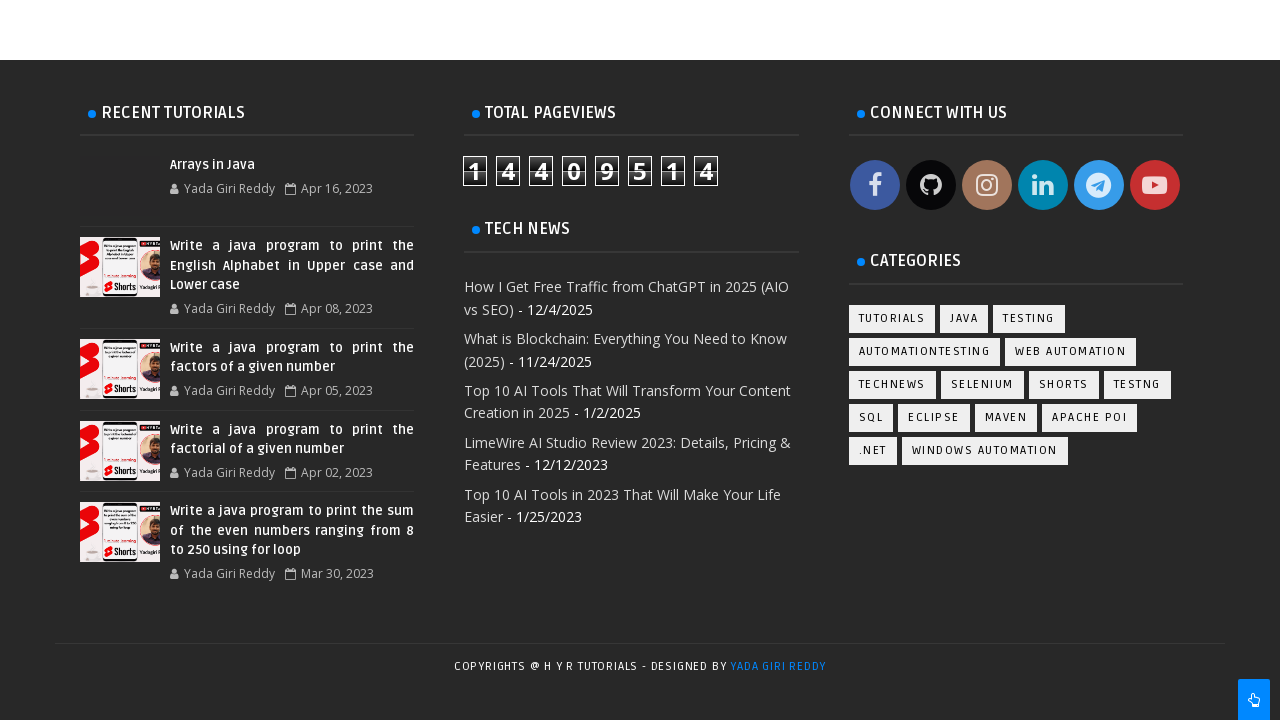